Tests marking individual todo items as complete by checking their checkboxes.

Starting URL: https://demo.playwright.dev/todomvc

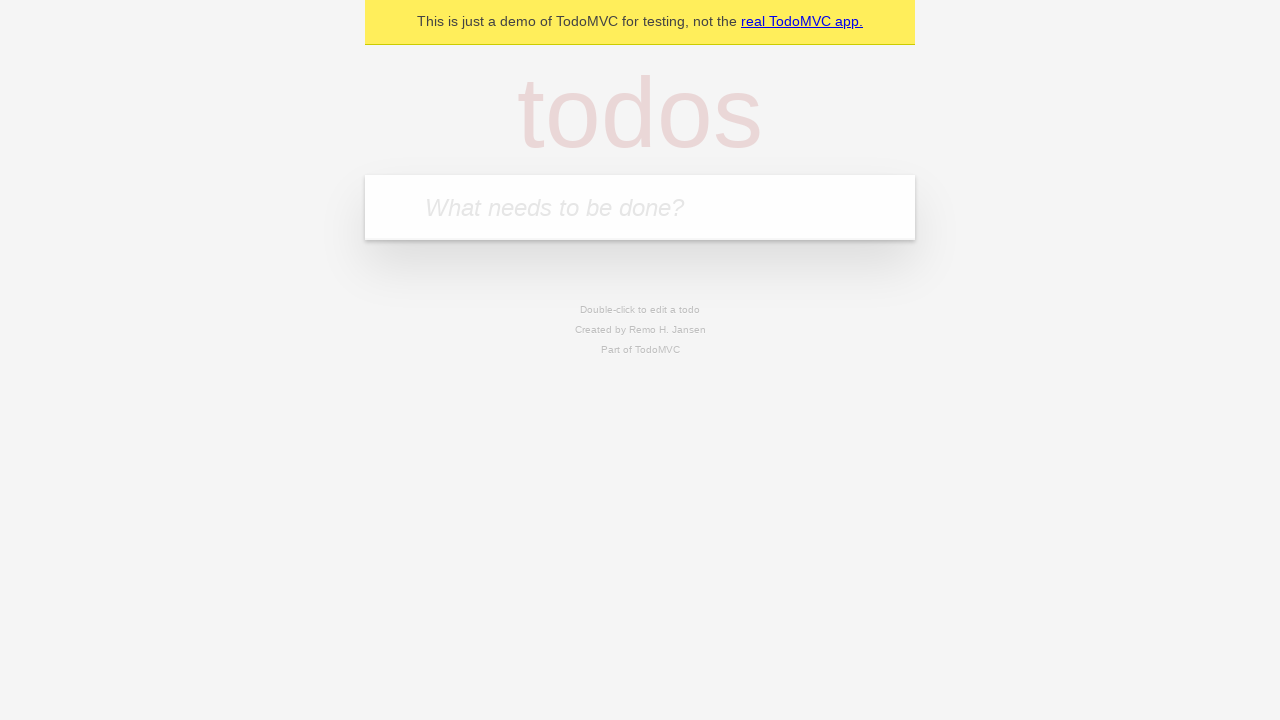

Filled input field with 'buy some cheese' on internal:attr=[placeholder="What needs to be done?"i]
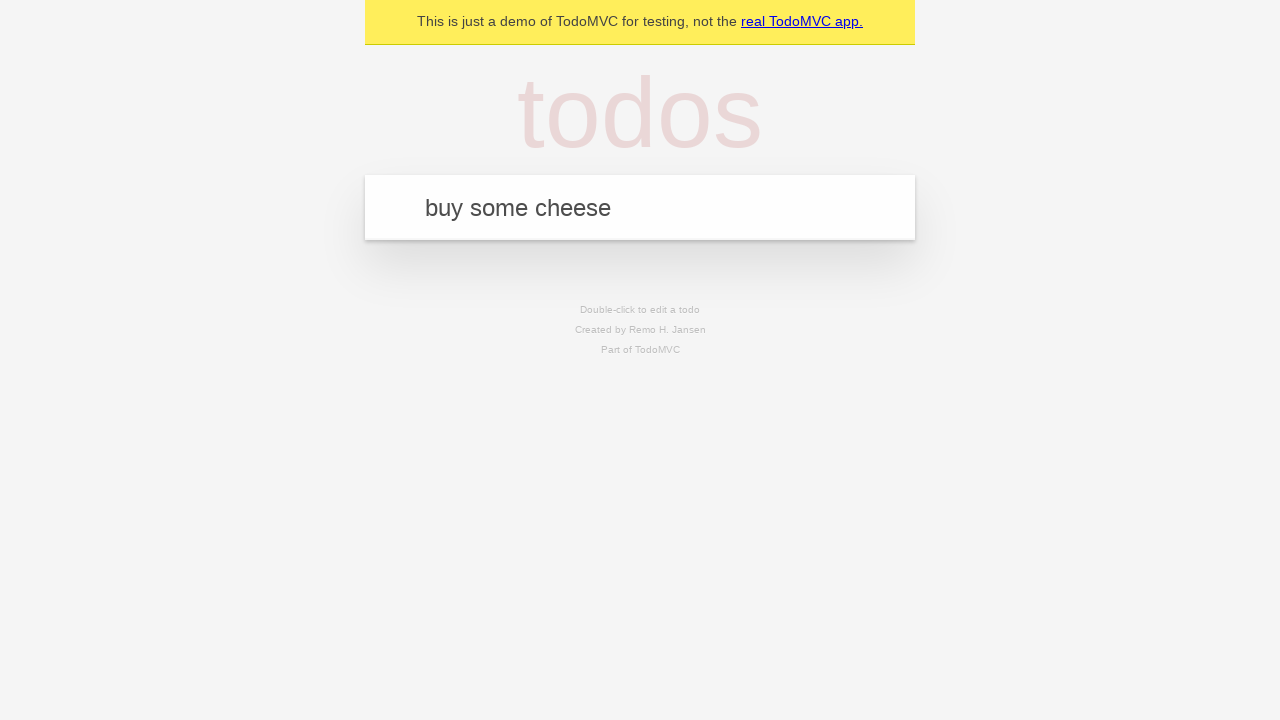

Pressed Enter to add first todo item on internal:attr=[placeholder="What needs to be done?"i]
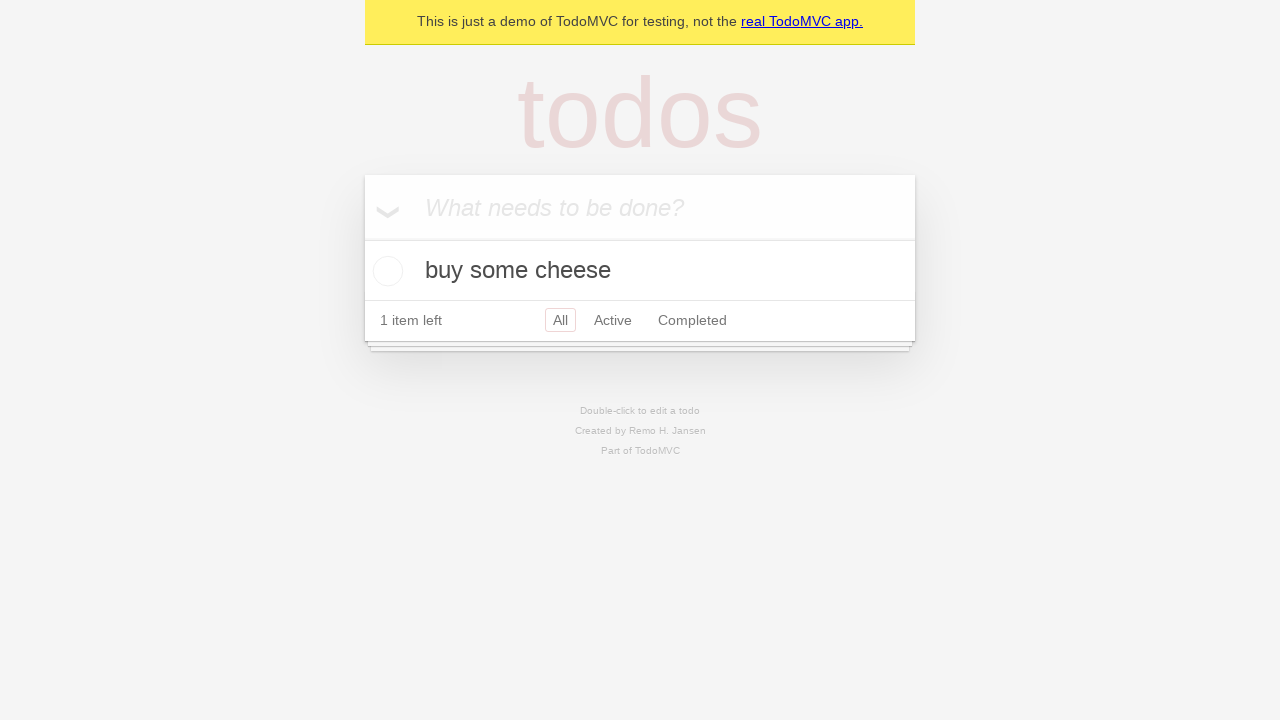

Filled input field with 'feed the cat' on internal:attr=[placeholder="What needs to be done?"i]
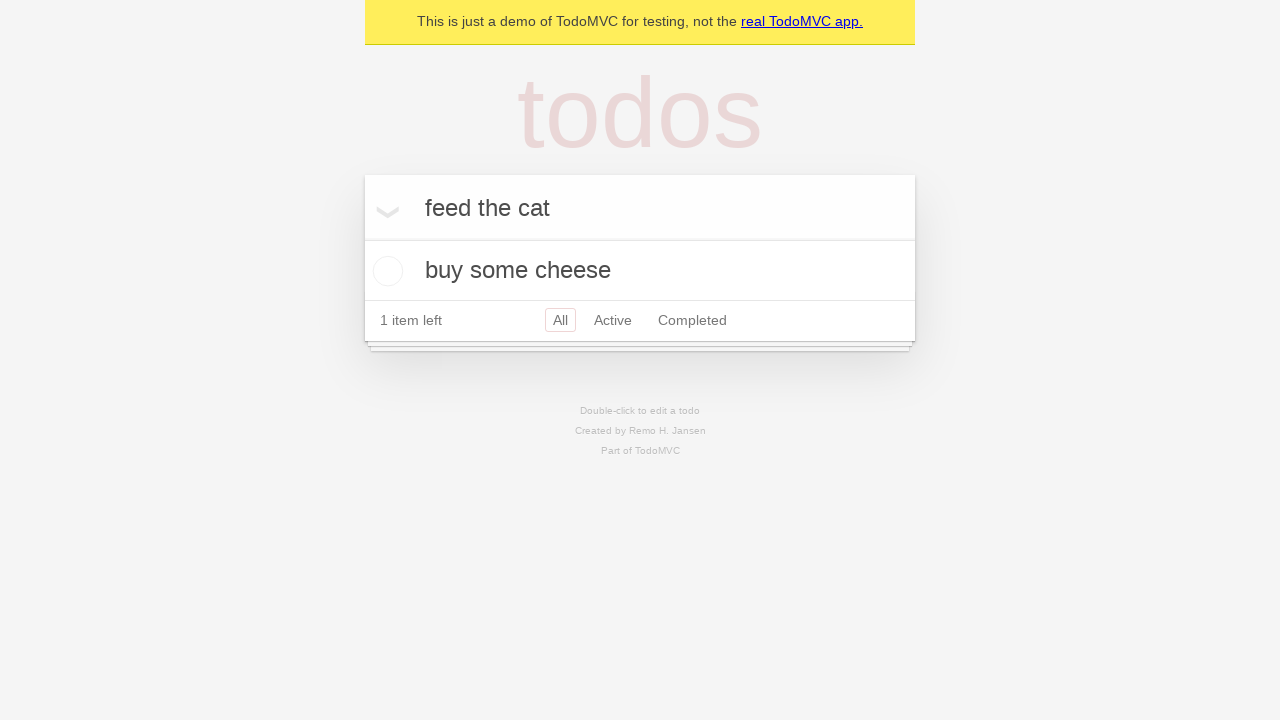

Pressed Enter to add second todo item on internal:attr=[placeholder="What needs to be done?"i]
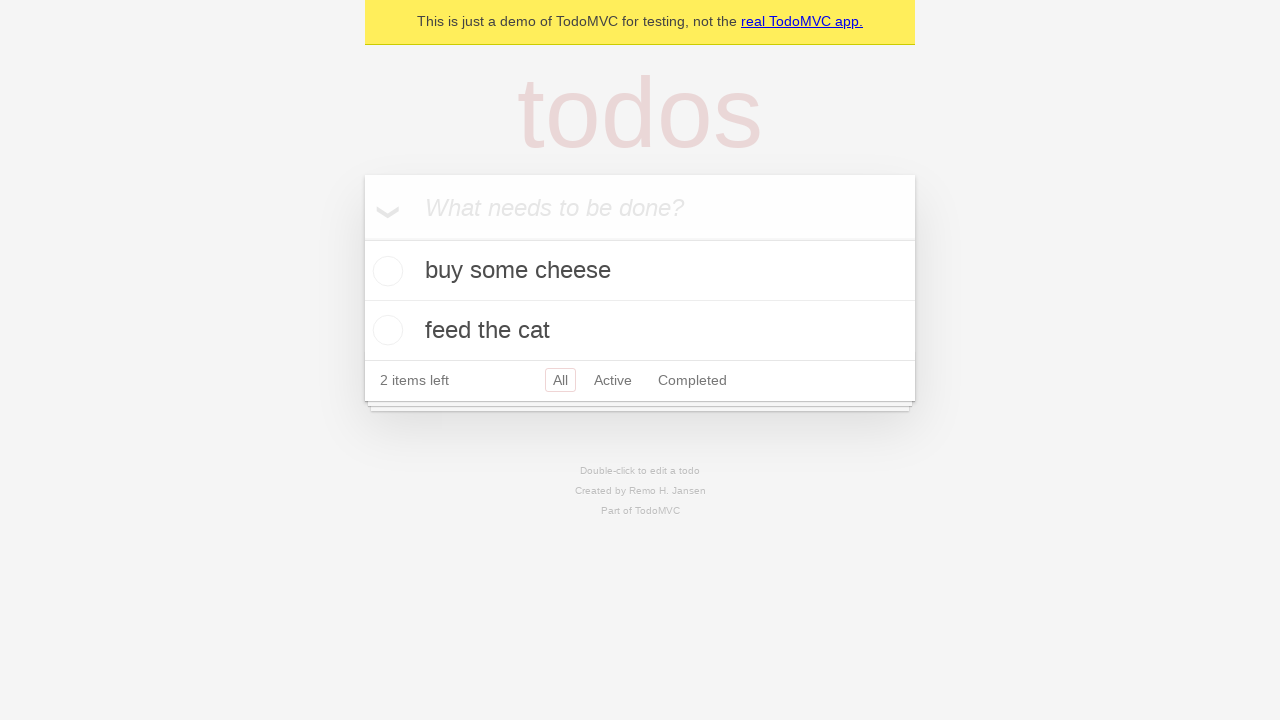

Checked checkbox for first todo item 'buy some cheese' at (385, 271) on [data-testid='todo-item'] >> nth=0 >> internal:role=checkbox
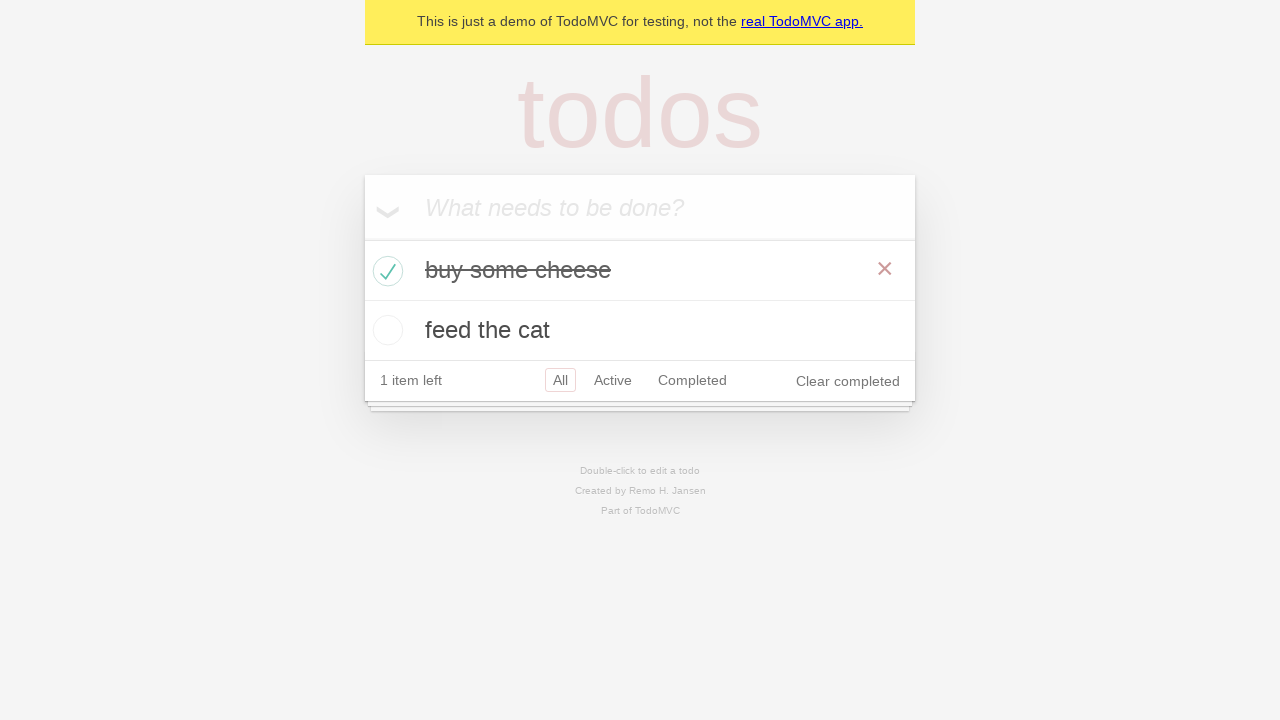

Checked checkbox for second todo item 'feed the cat' at (385, 330) on [data-testid='todo-item'] >> nth=1 >> internal:role=checkbox
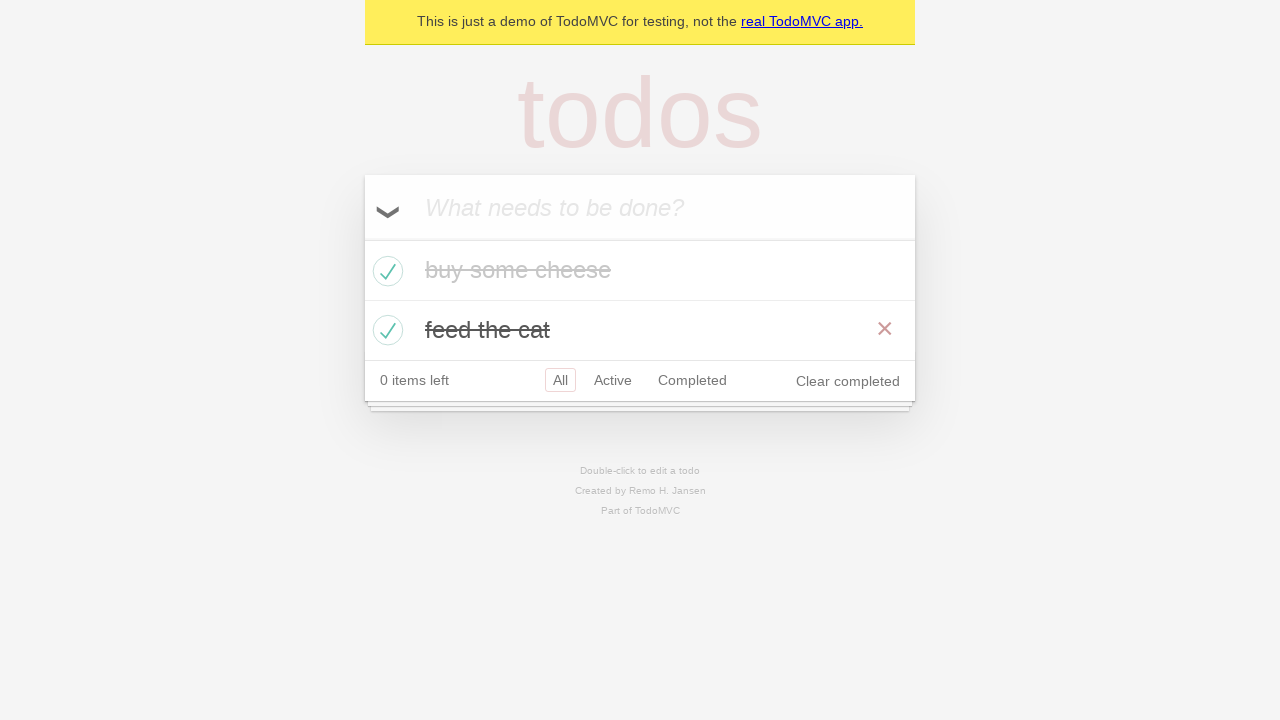

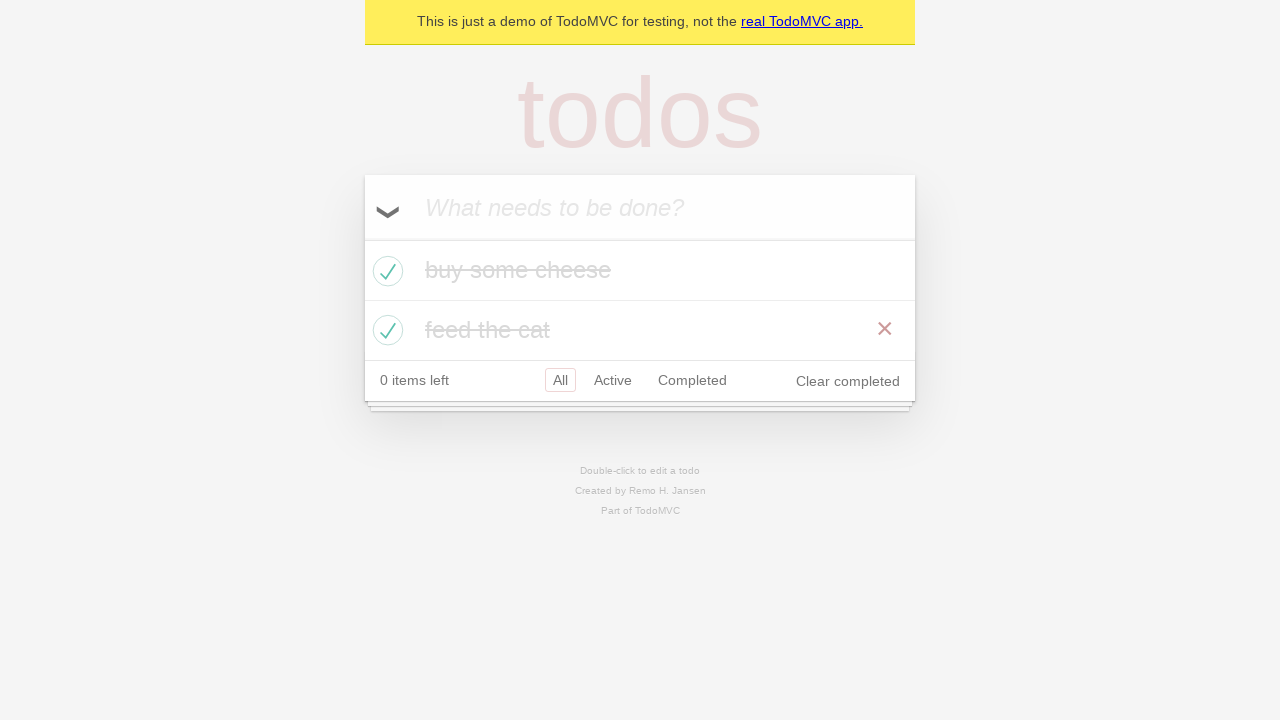